Tests the SpiceJet flight search form by clicking on the origin field and entering an airport code

Starting URL: https://www.spicejet.com/

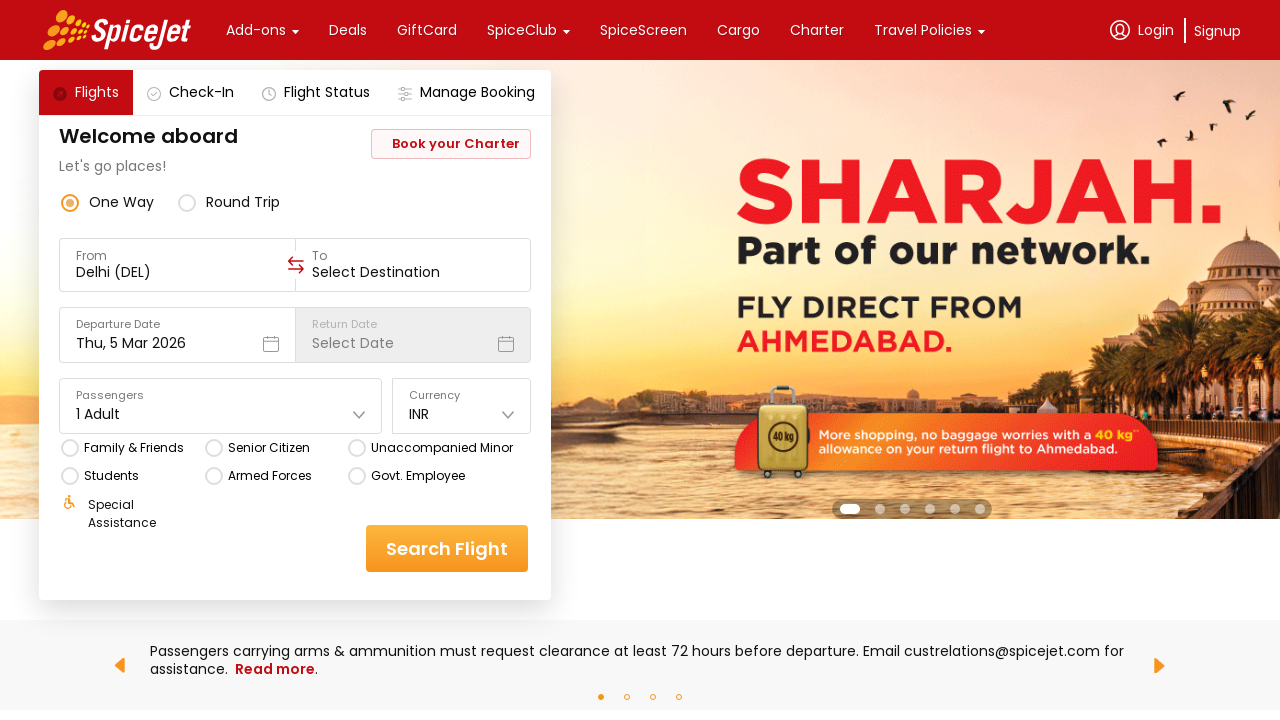

Clicked on the origin/from field at (178, 272) on xpath=//div[@data-testid='to-testID-origin']/div/div/input
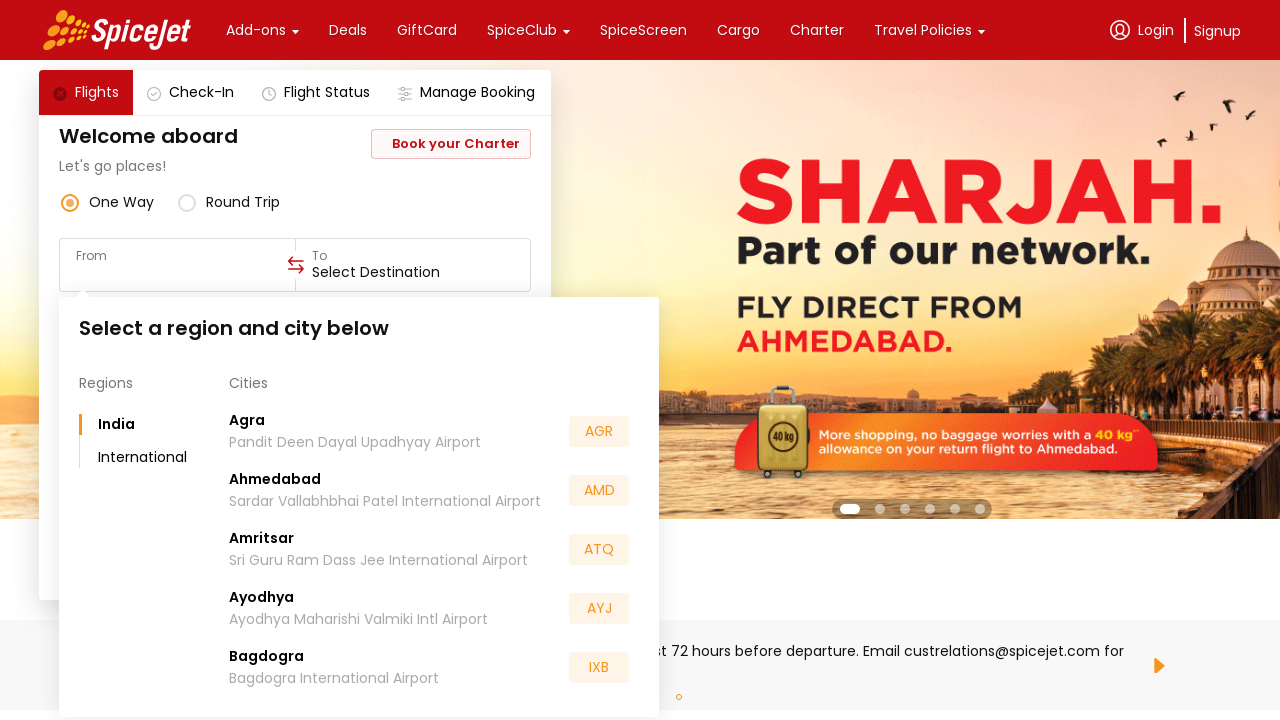

Entered airport code 'BLR' in the origin field on xpath=//div[@data-testid='to-testID-origin']/div/div/input
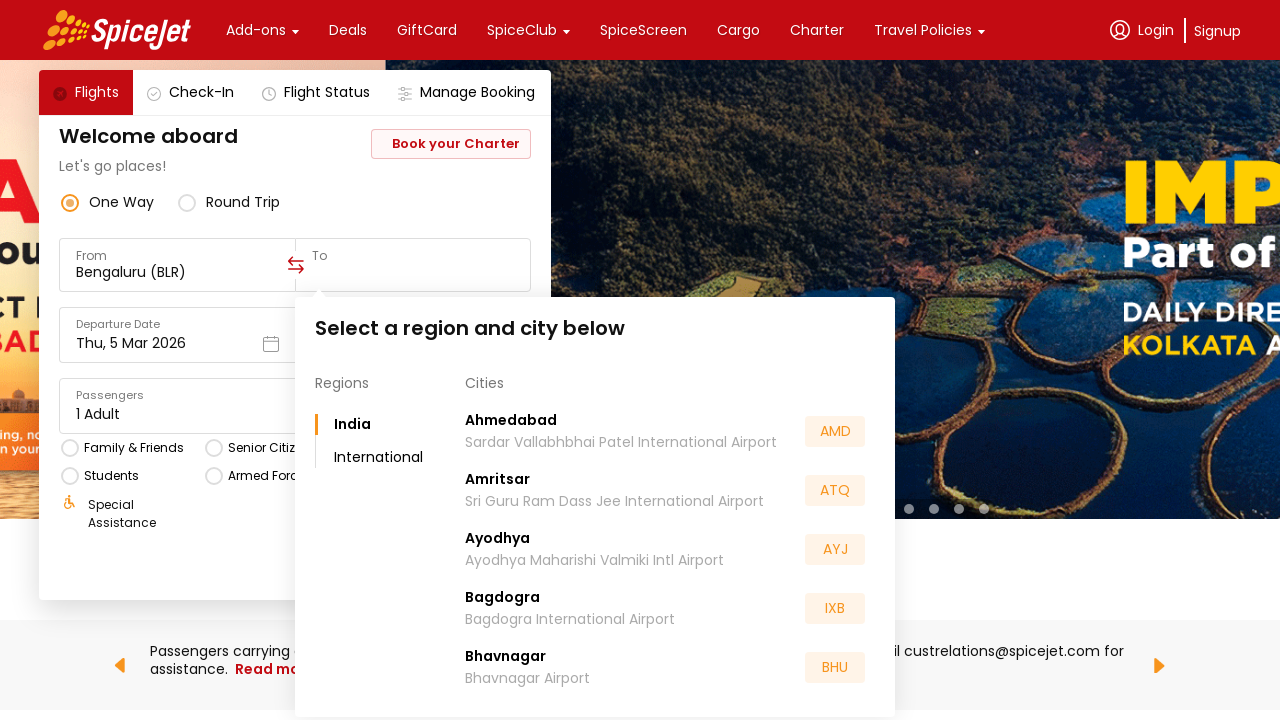

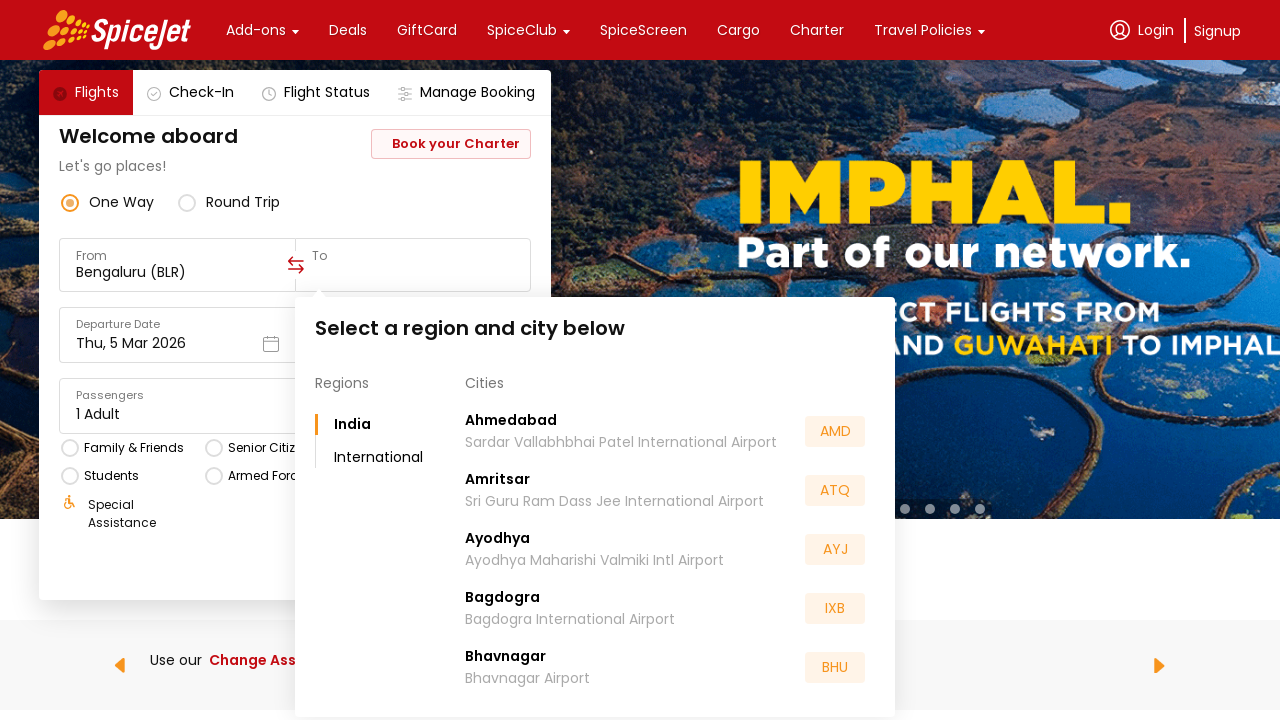